Waits for a paragraph element's style to change to a specific gray color on a synchronization demo page

Starting URL: https://kristinek.github.io/site/examples/sync

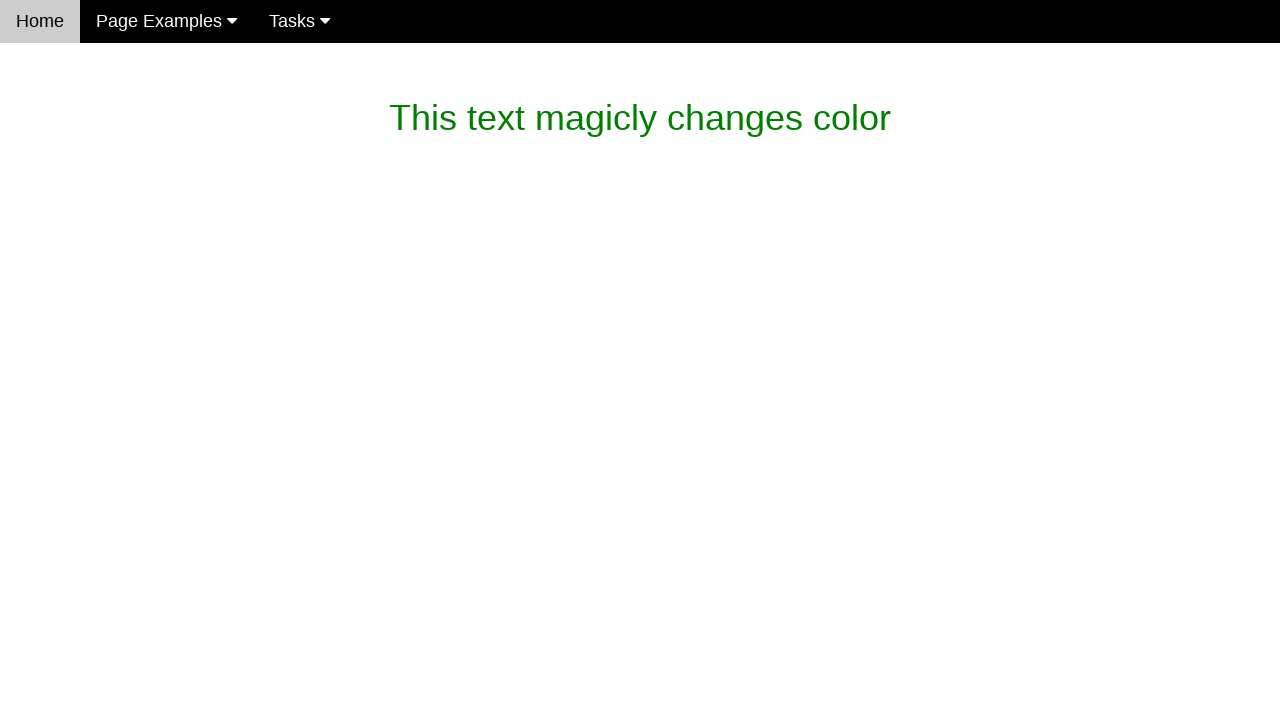

Waited for paragraph element's style to change to gray color (rgb(119, 119, 119))
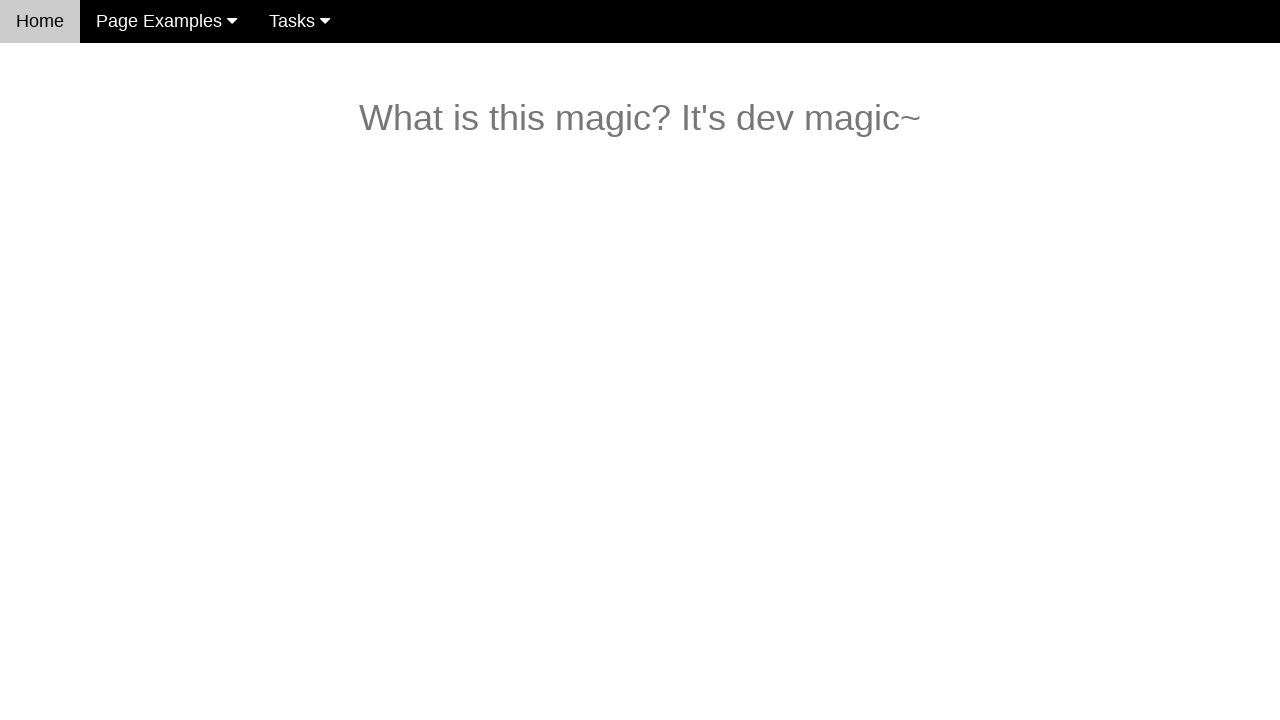

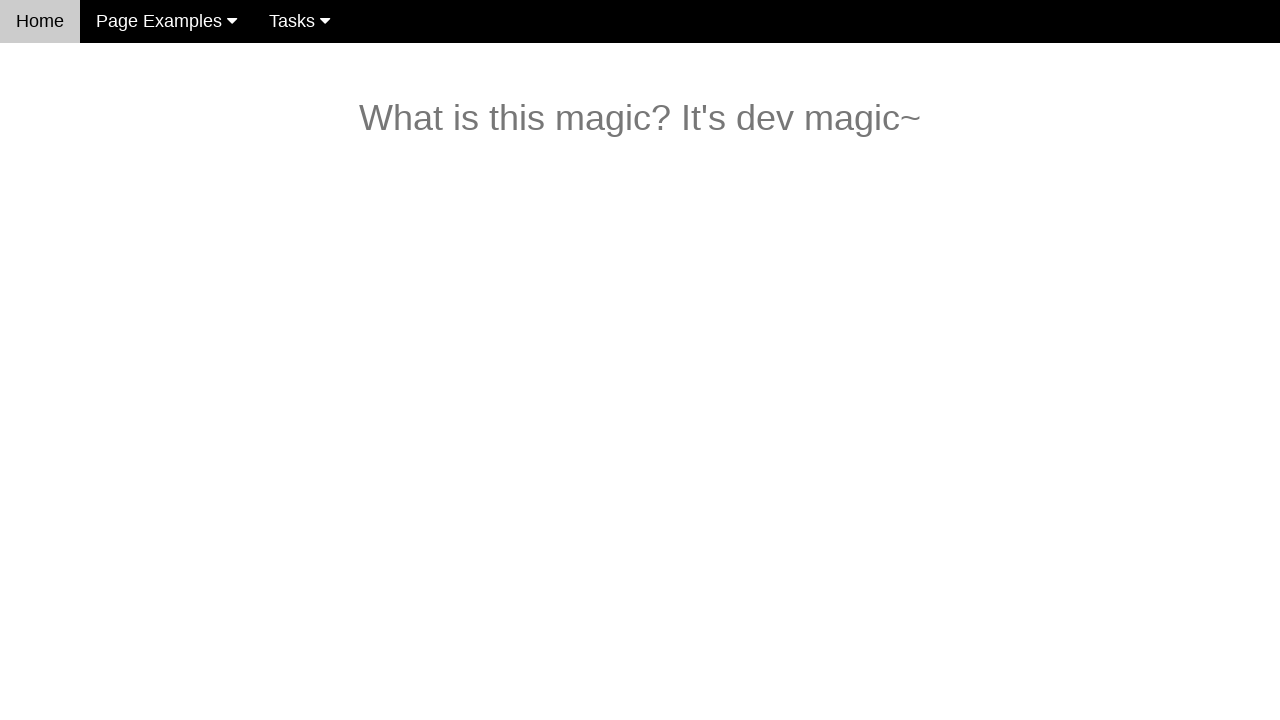